Tests the horizontal slider by moving it to maximum and minimum values and verifying the displayed number

Starting URL: https://the-internet.herokuapp.com/horizontal_slider

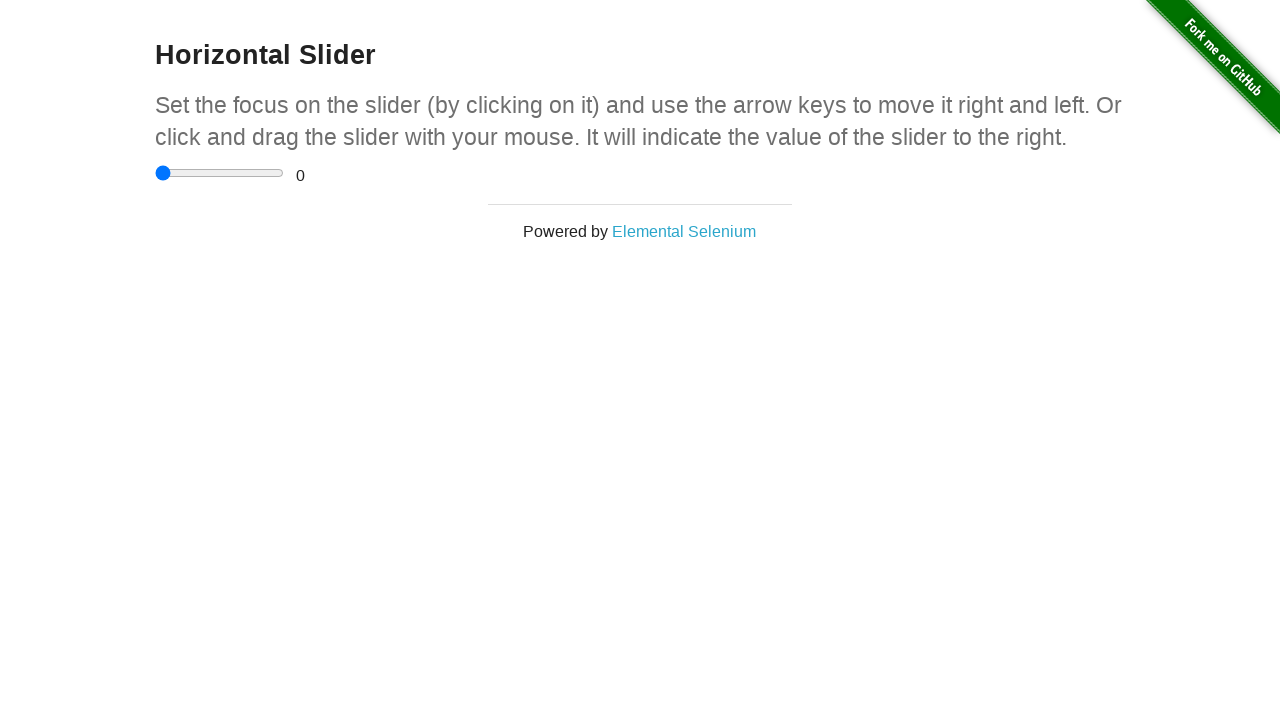

Waited for horizontal slider to be visible
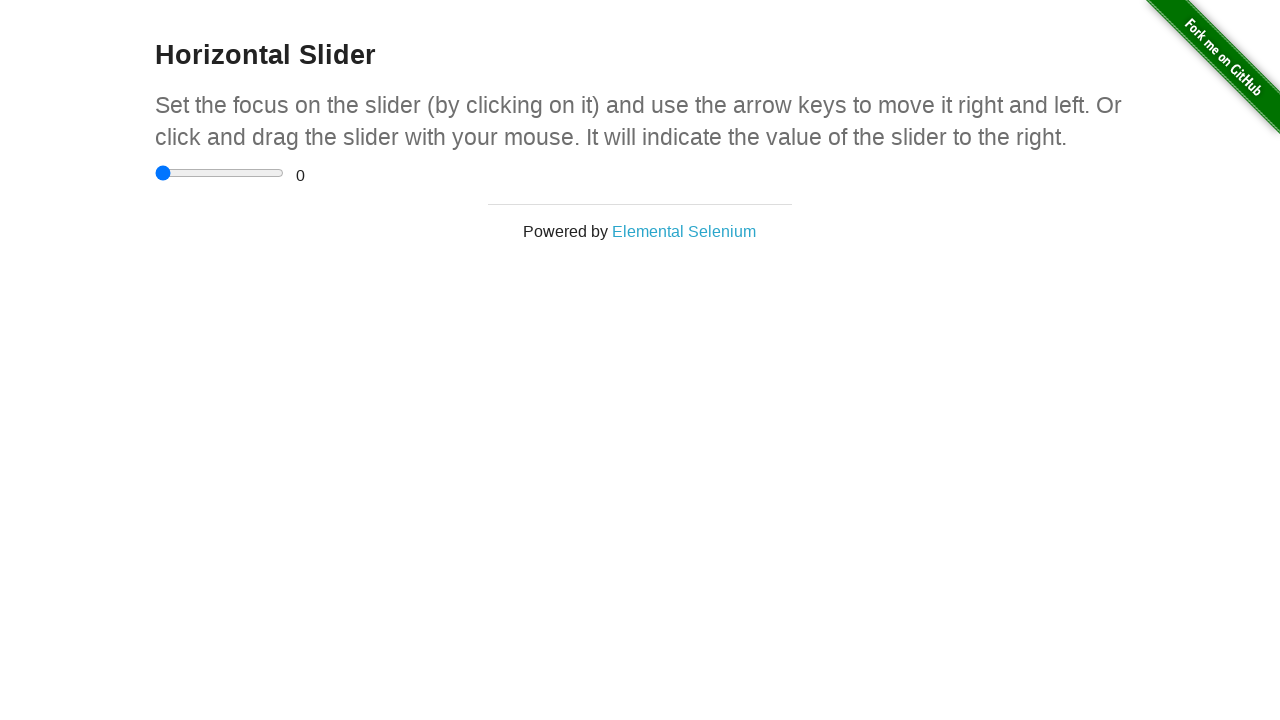

Located the horizontal slider element
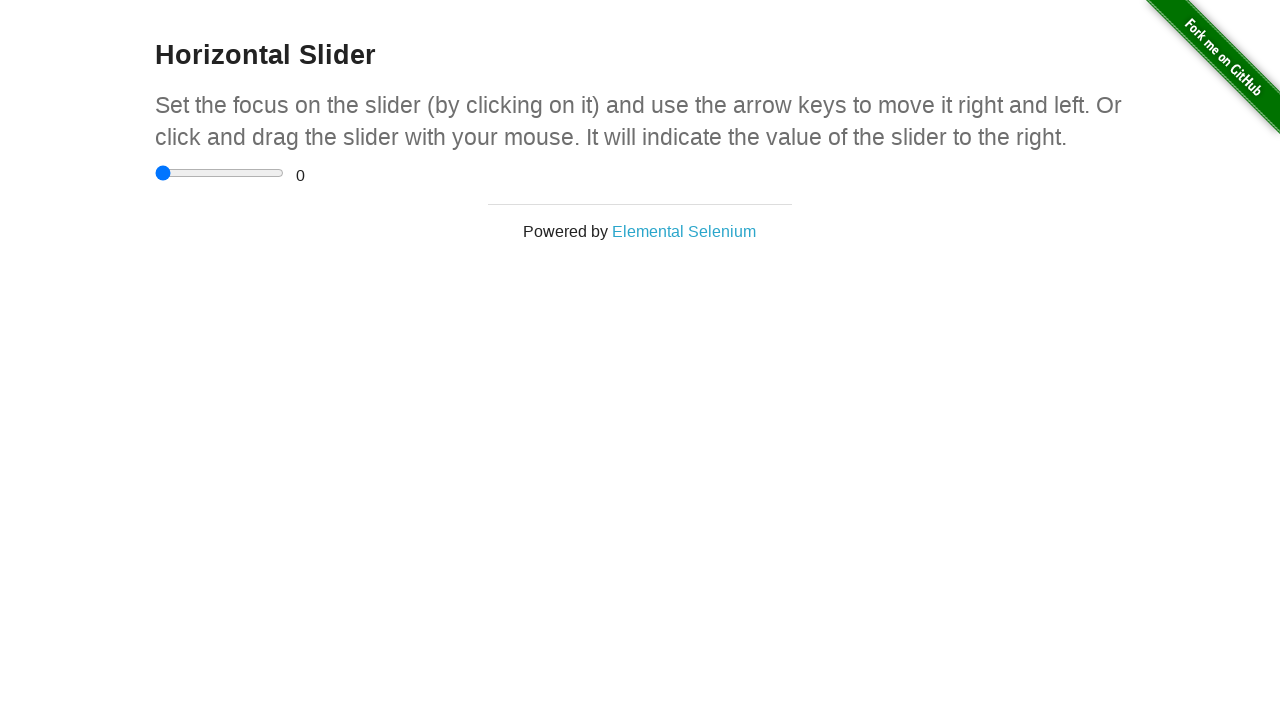

Moved slider to maximum value (5) on input[type='range']
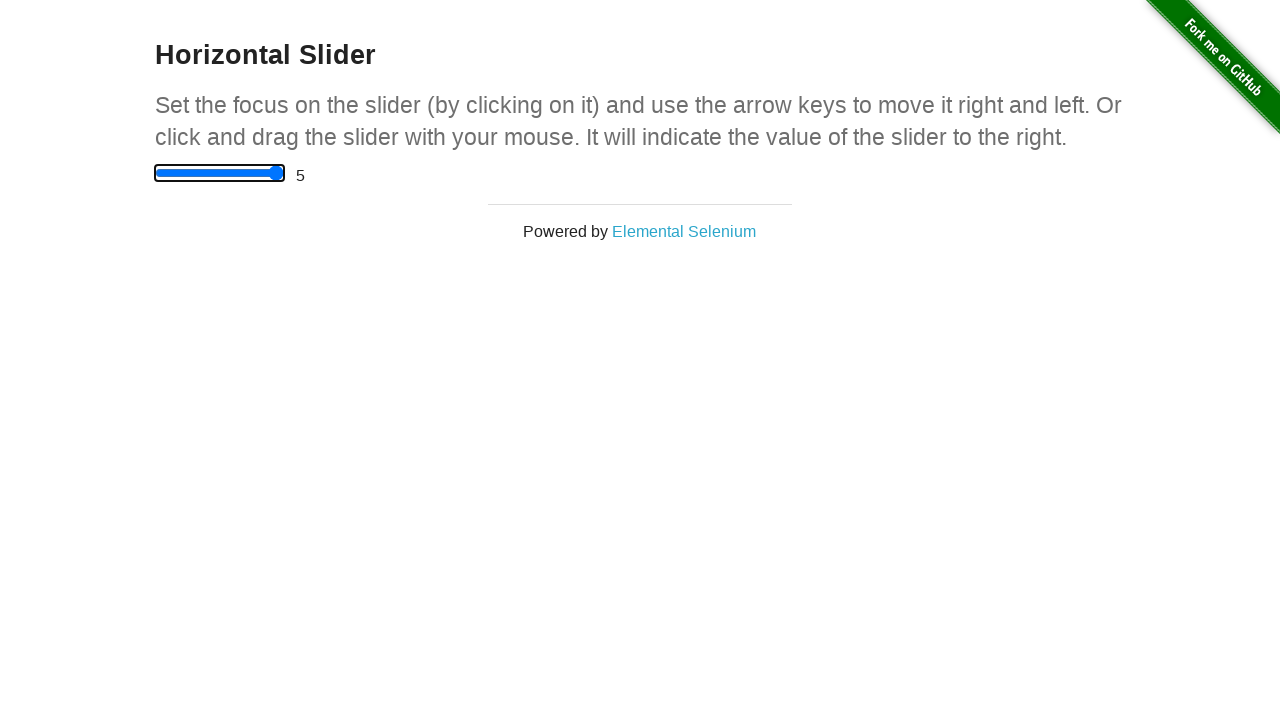

Verified maximum value is displayed
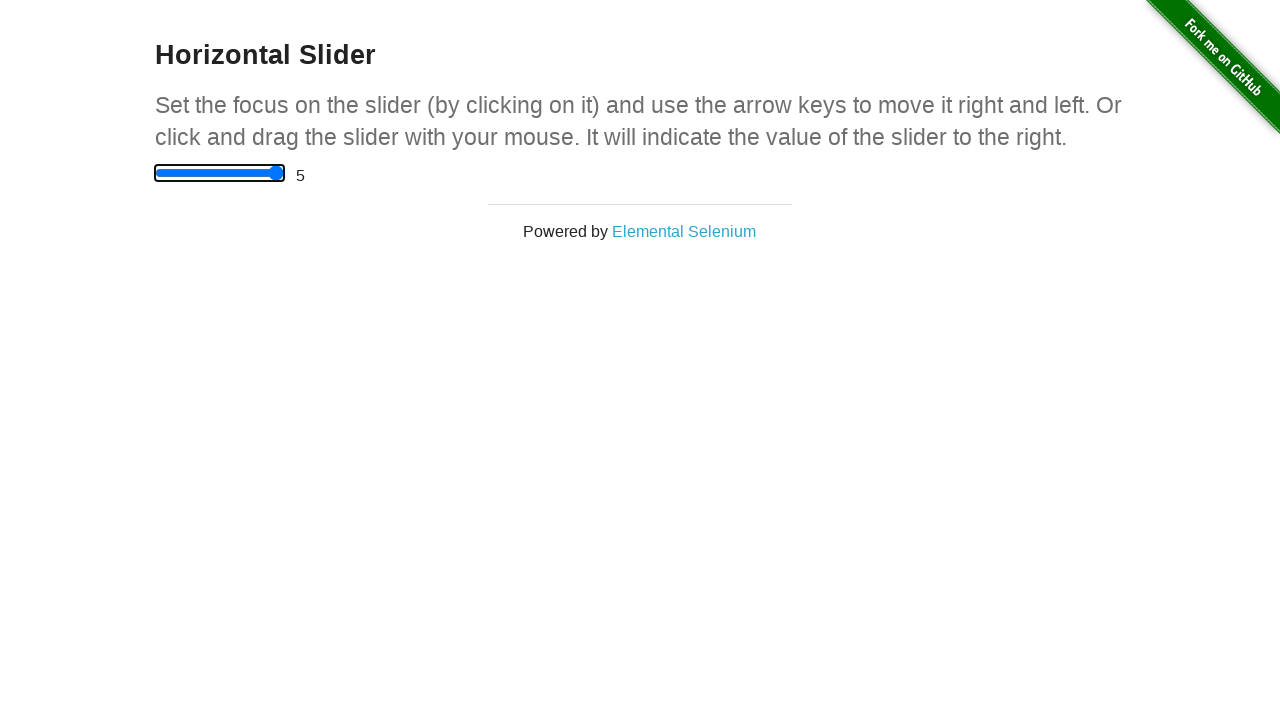

Moved slider to minimum value (0) on input[type='range']
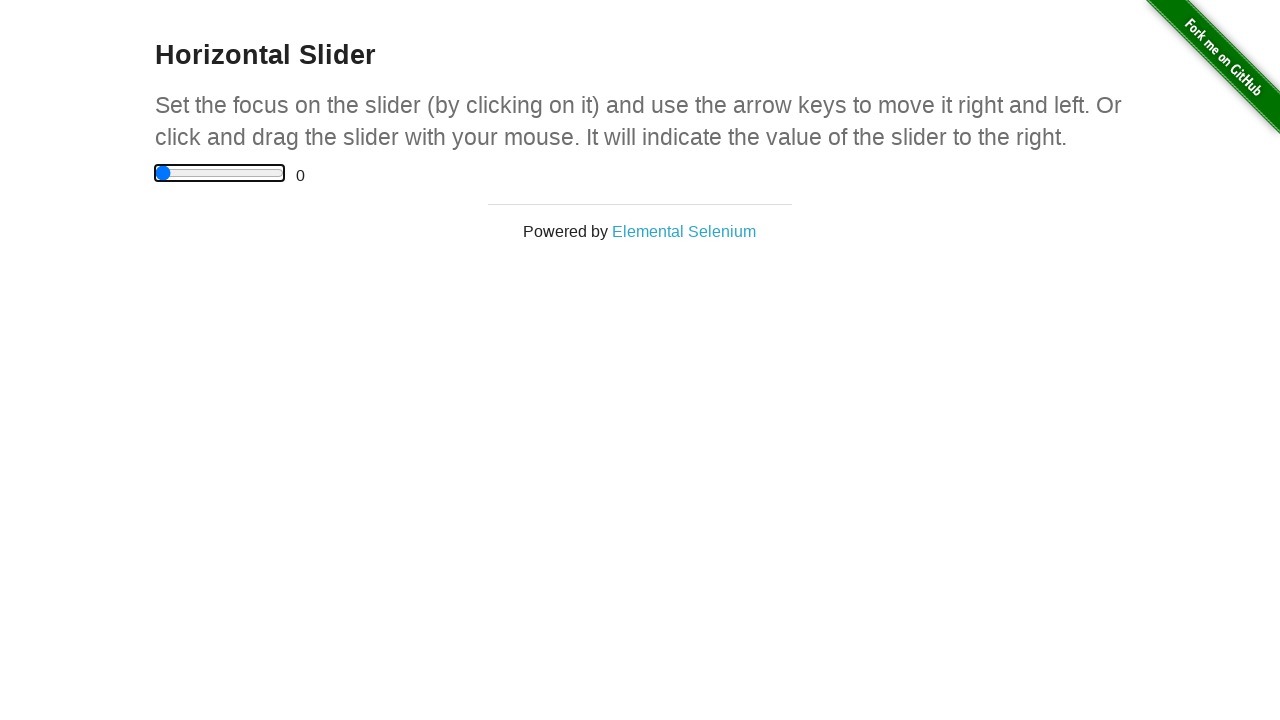

Verified minimum value is displayed
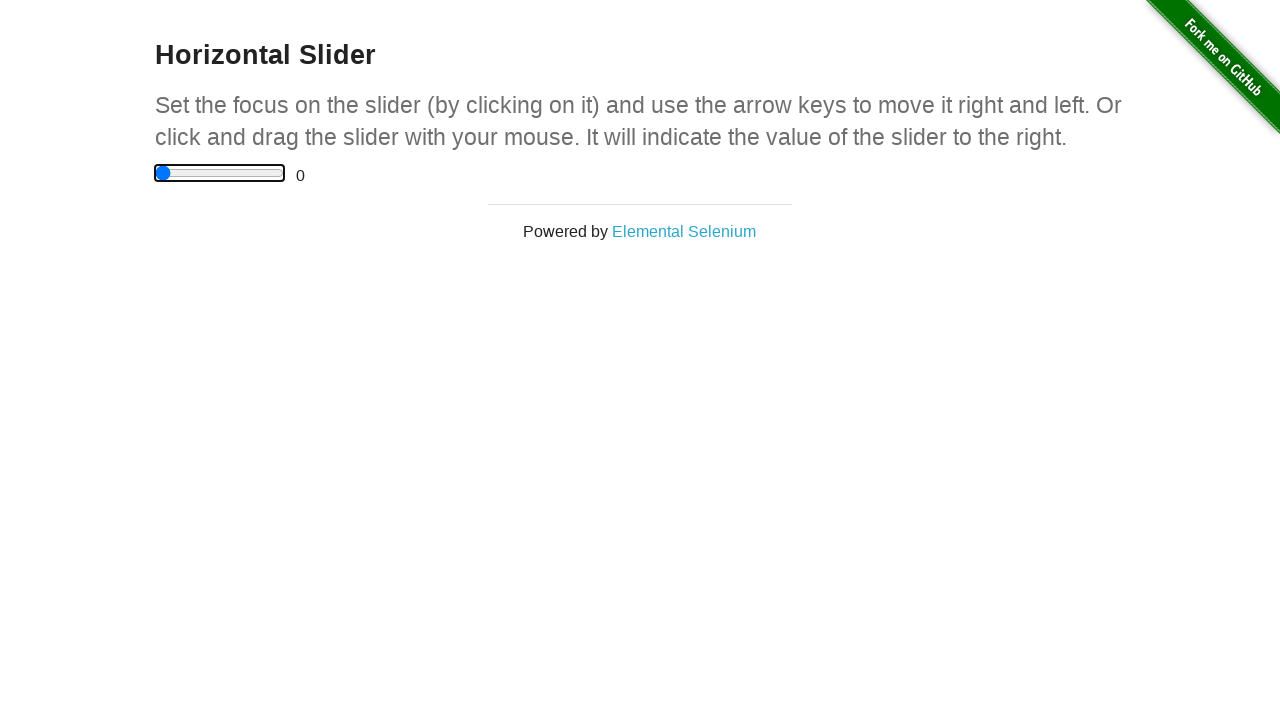

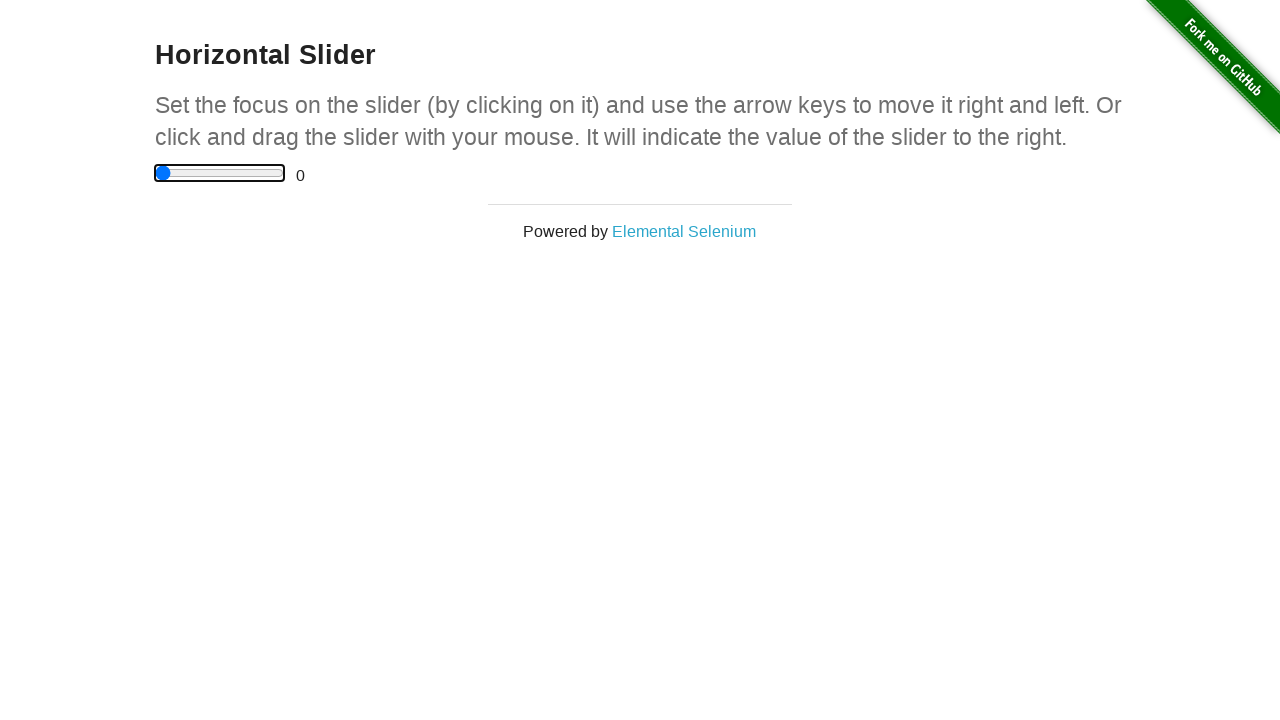